Verifies that the OrangeHRM logo is displayed with the expected width of 275 pixels on the login page.

Starting URL: https://opensource-demo.orangehrmlive.com/web/index.php/auth/login

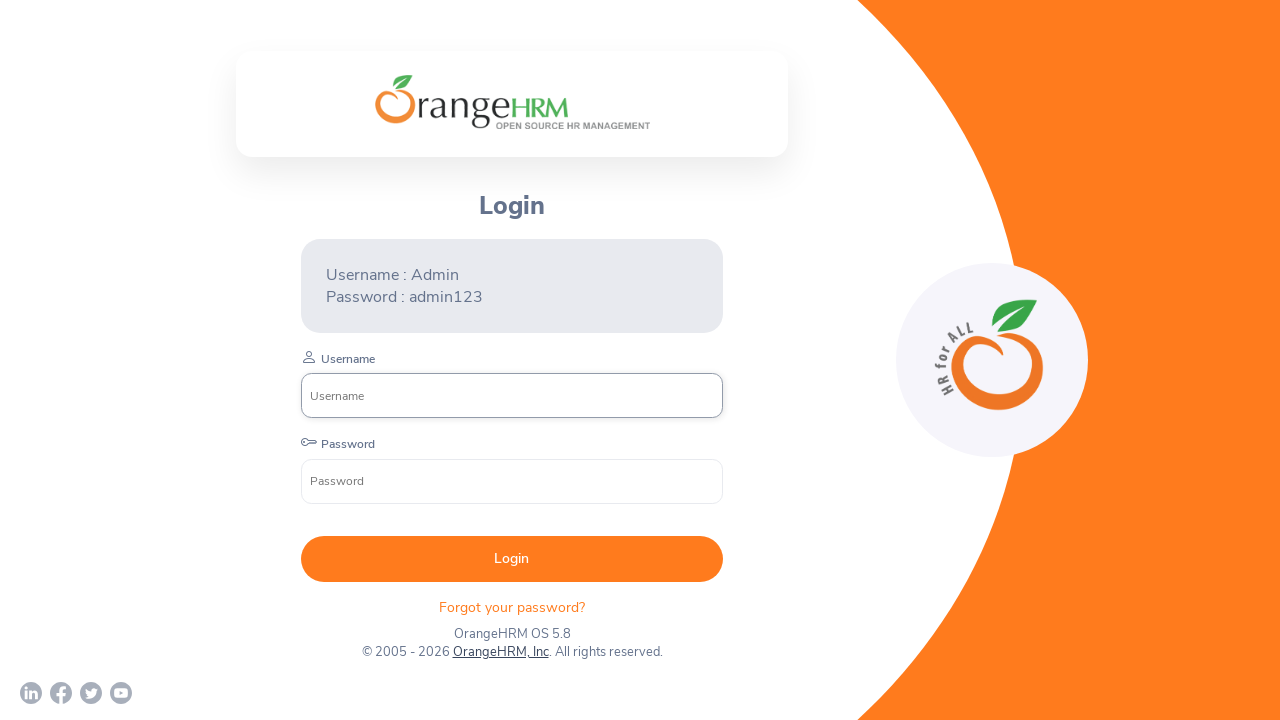

OrangeHRM logo element became visible on login page
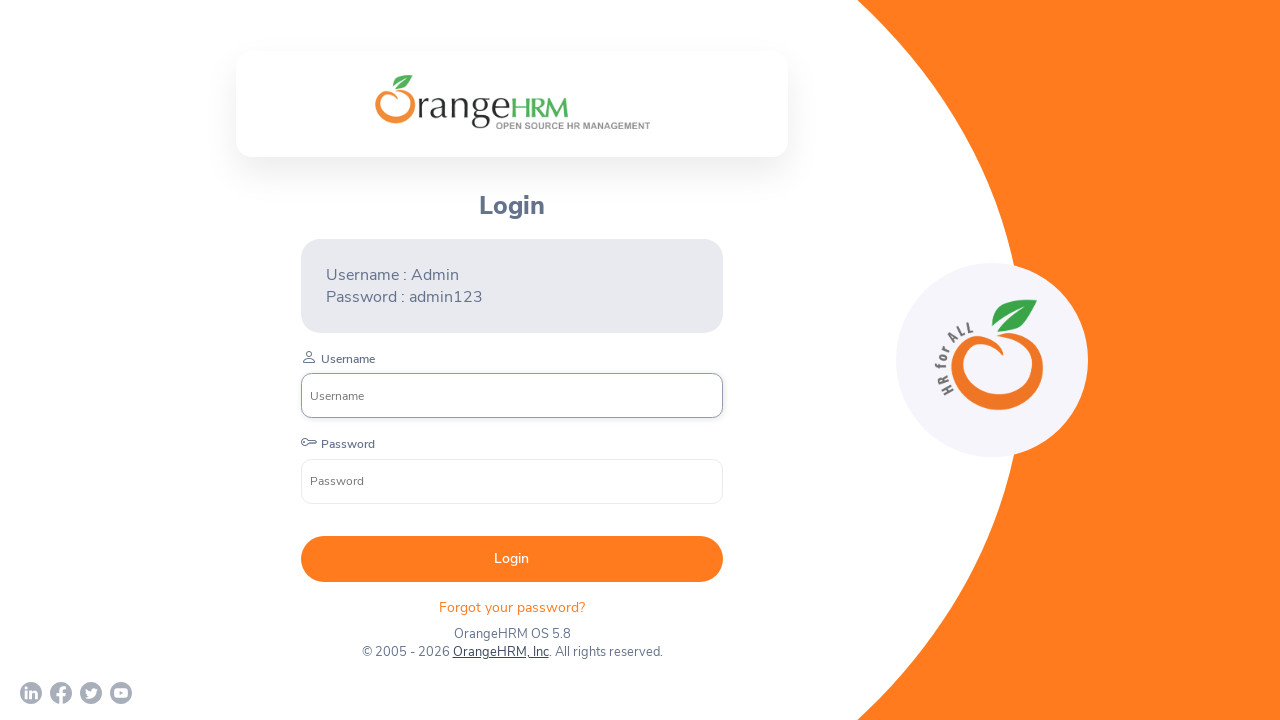

Retrieved logo bounding box dimensions
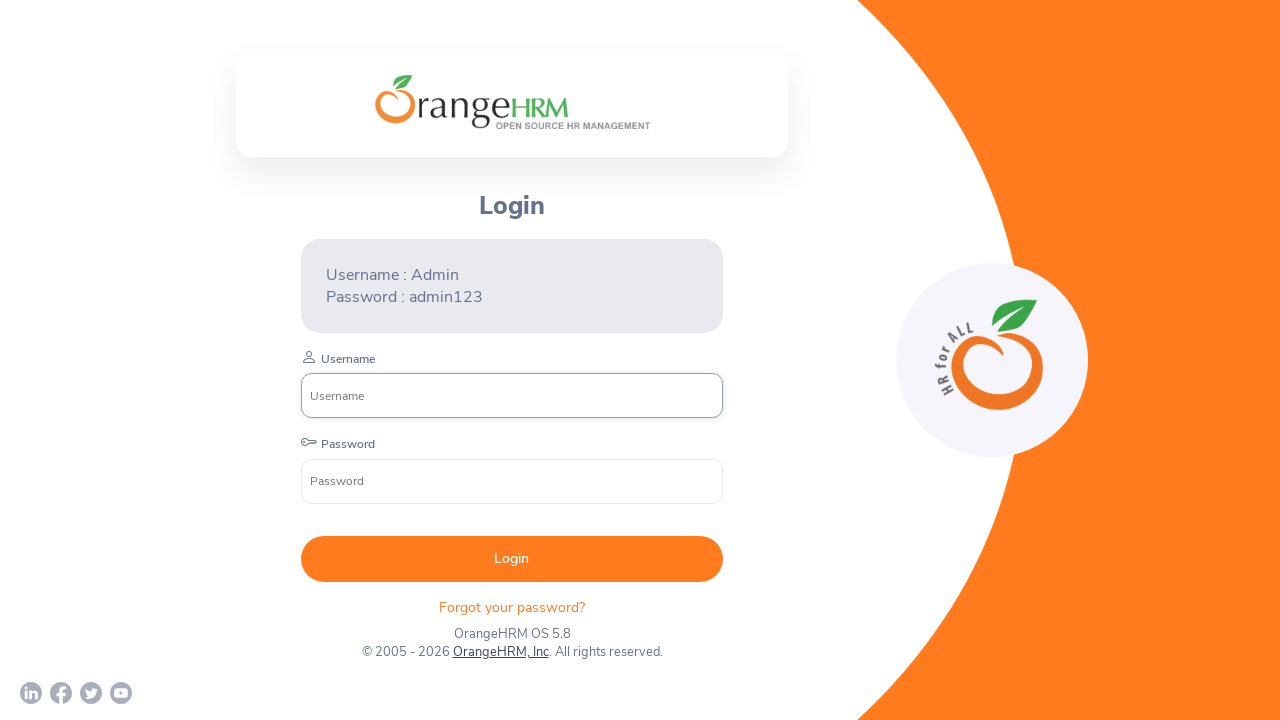

Verified logo width is 275 pixels - assertion passed
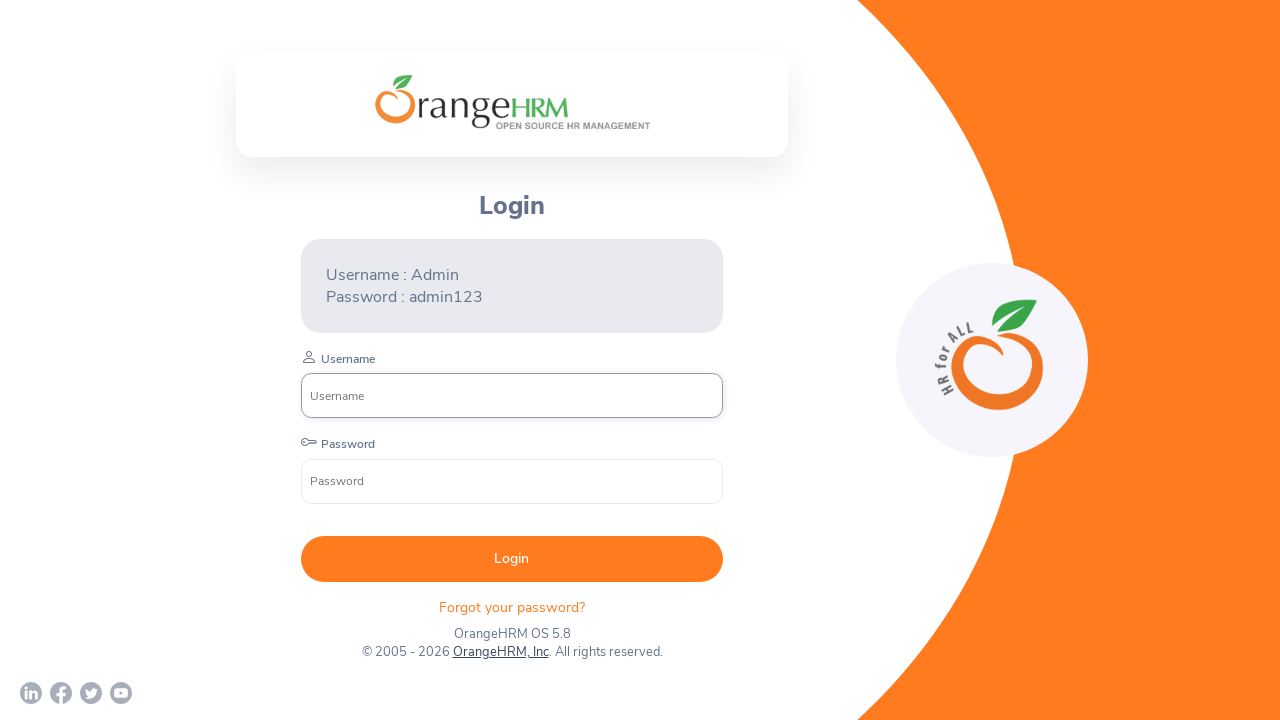

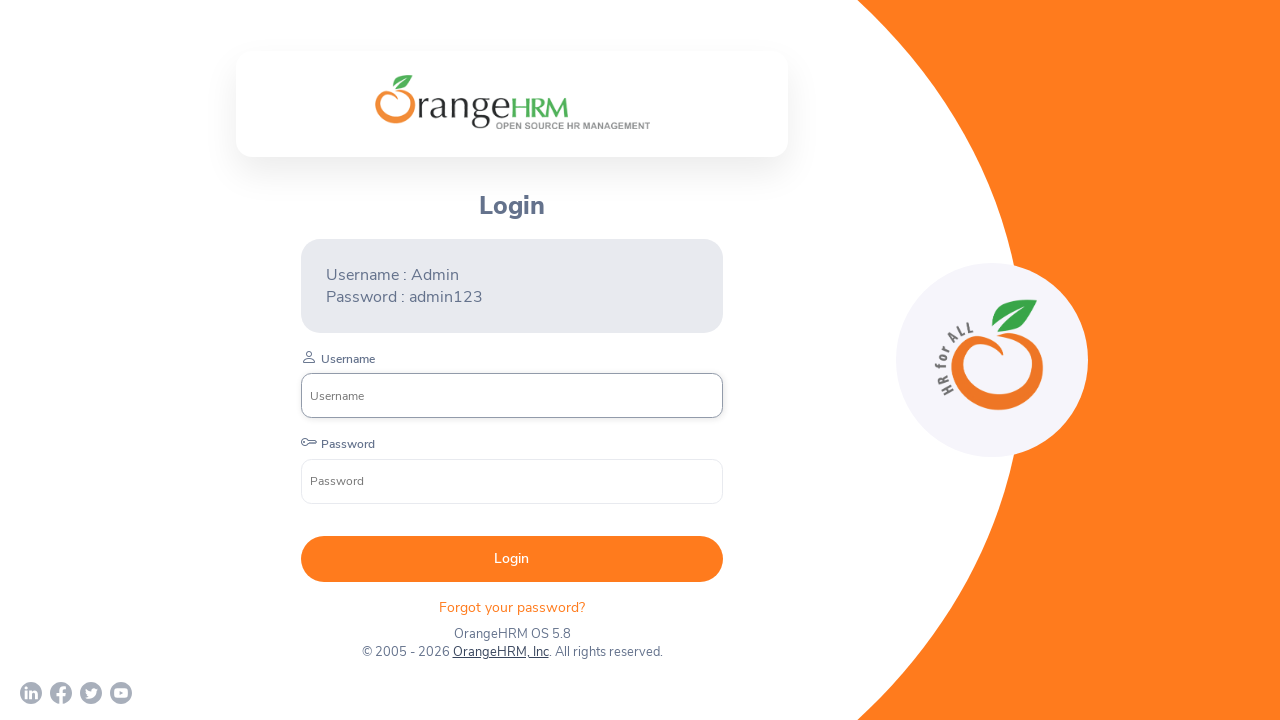